Tests JavaScript prompt dialog by clicking a button, entering text in the prompt, accepting it, and verifying the entered text is displayed

Starting URL: https://automationfc.github.io/basic-form/index.html

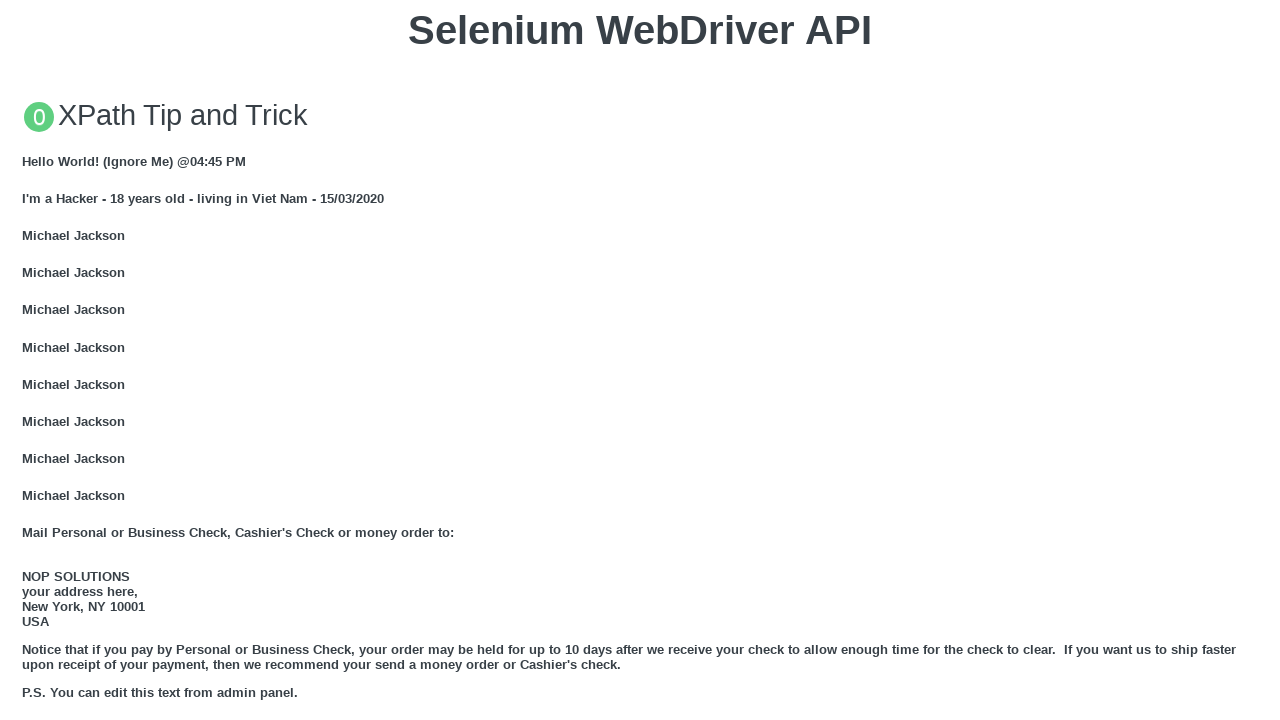

Set up dialog handler to accept prompt with text 'TestUser2024'
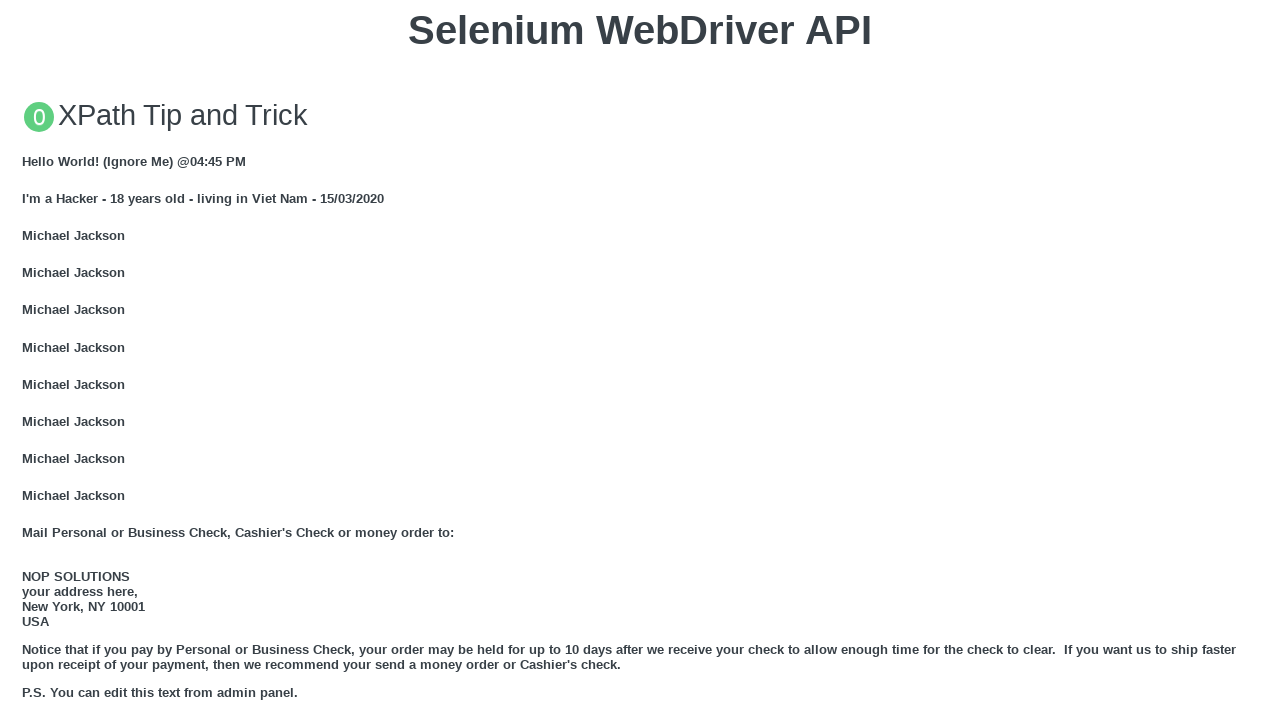

Clicked button to trigger JavaScript prompt dialog at (640, 360) on xpath=//button[text()='Click for JS Prompt']
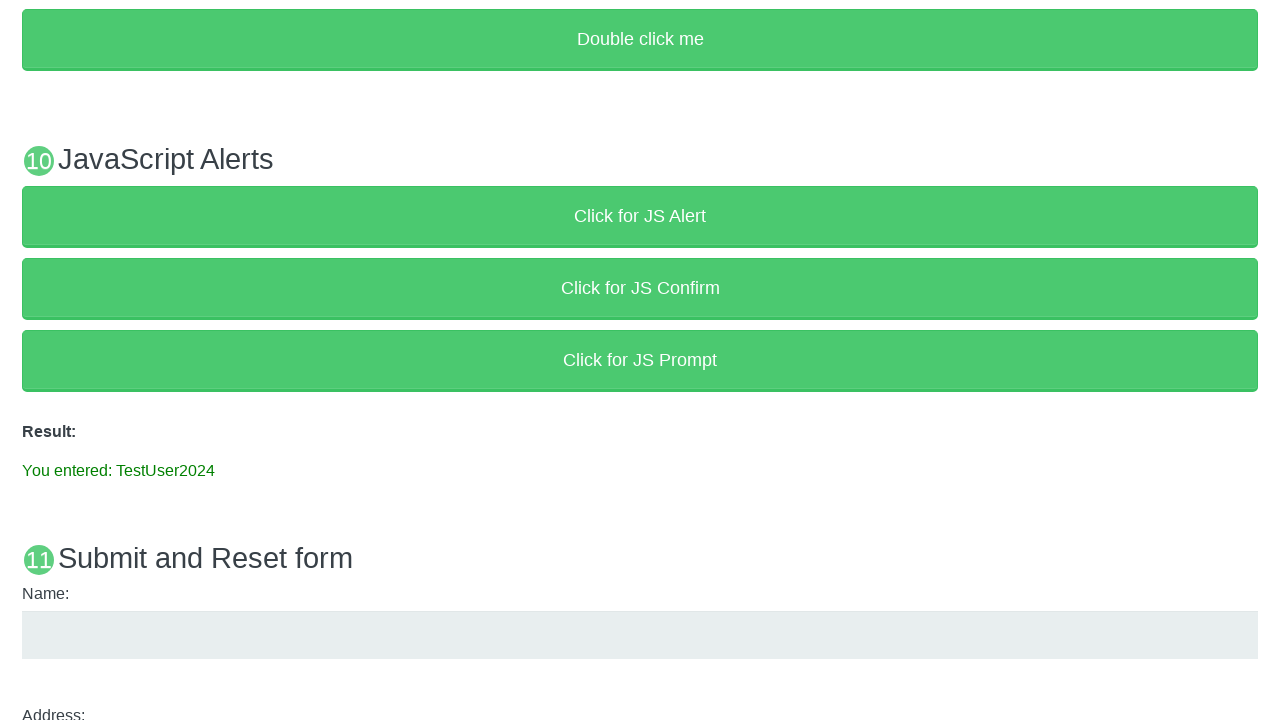

Verified result element appeared with entered text 'TestUser2024'
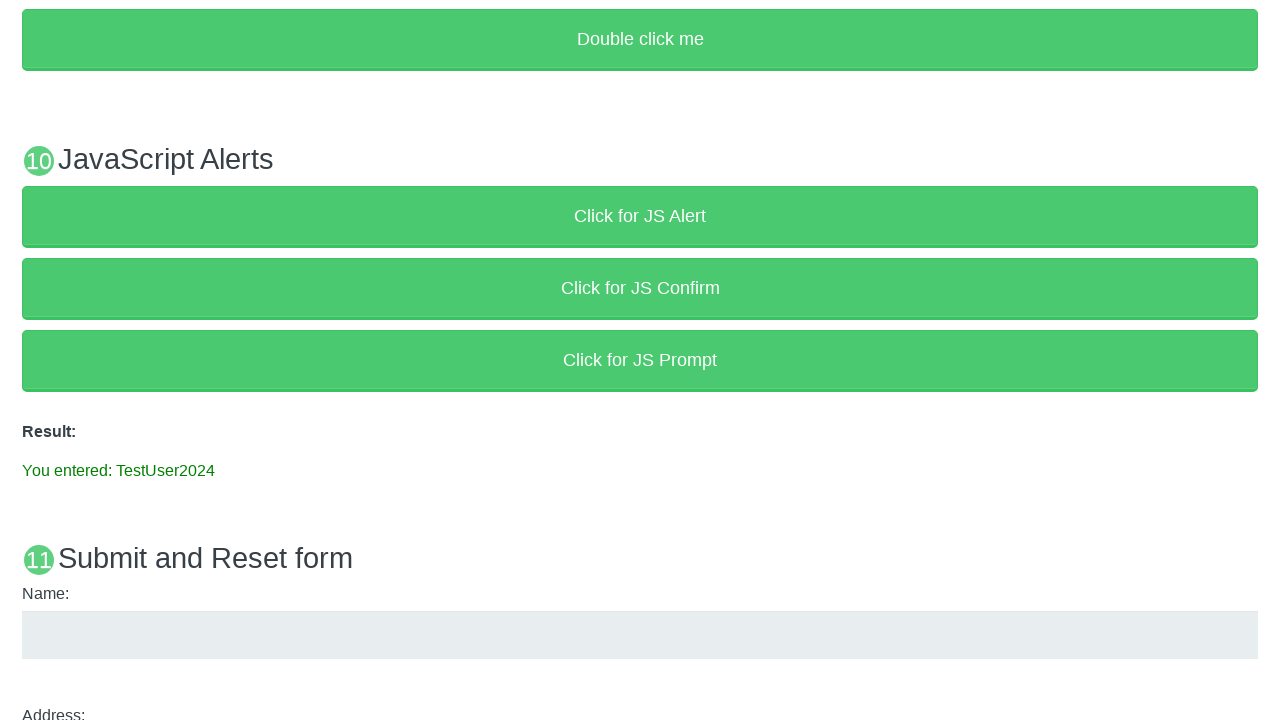

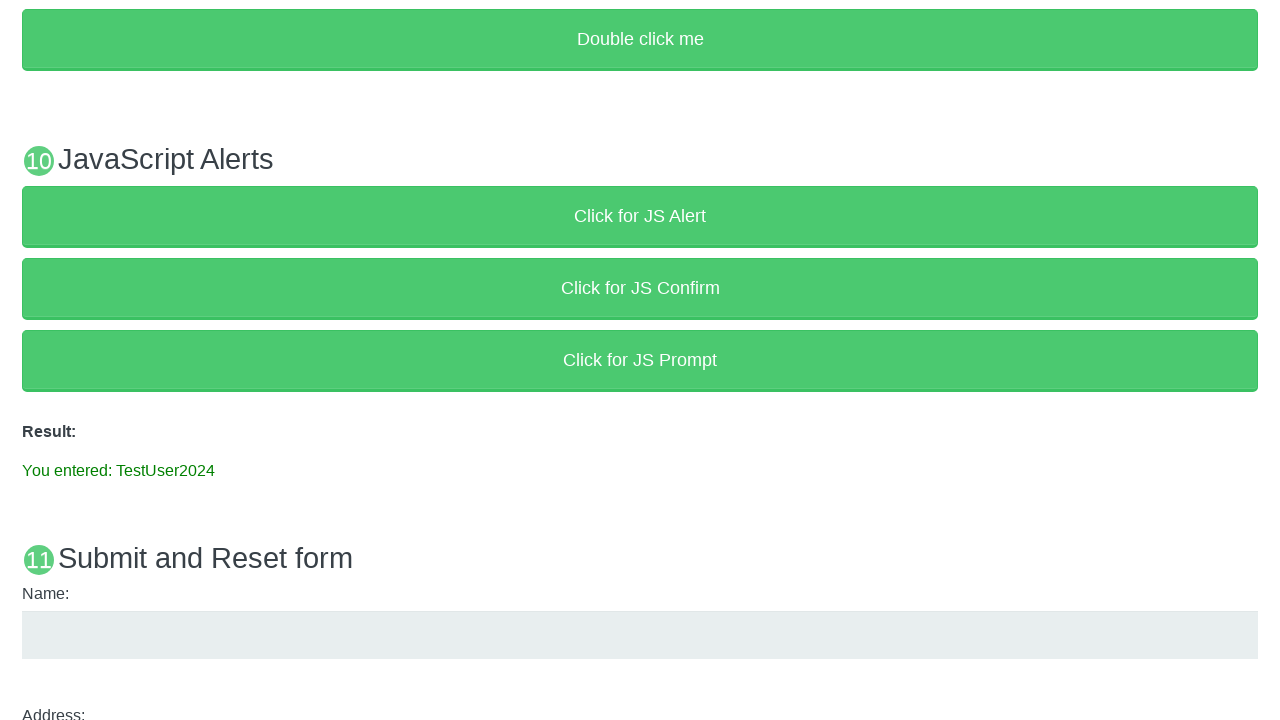